Navigates to a Dailymotion channel page and scrolls to load video content

Starting URL: https://www.dailymotion.com/tseries2

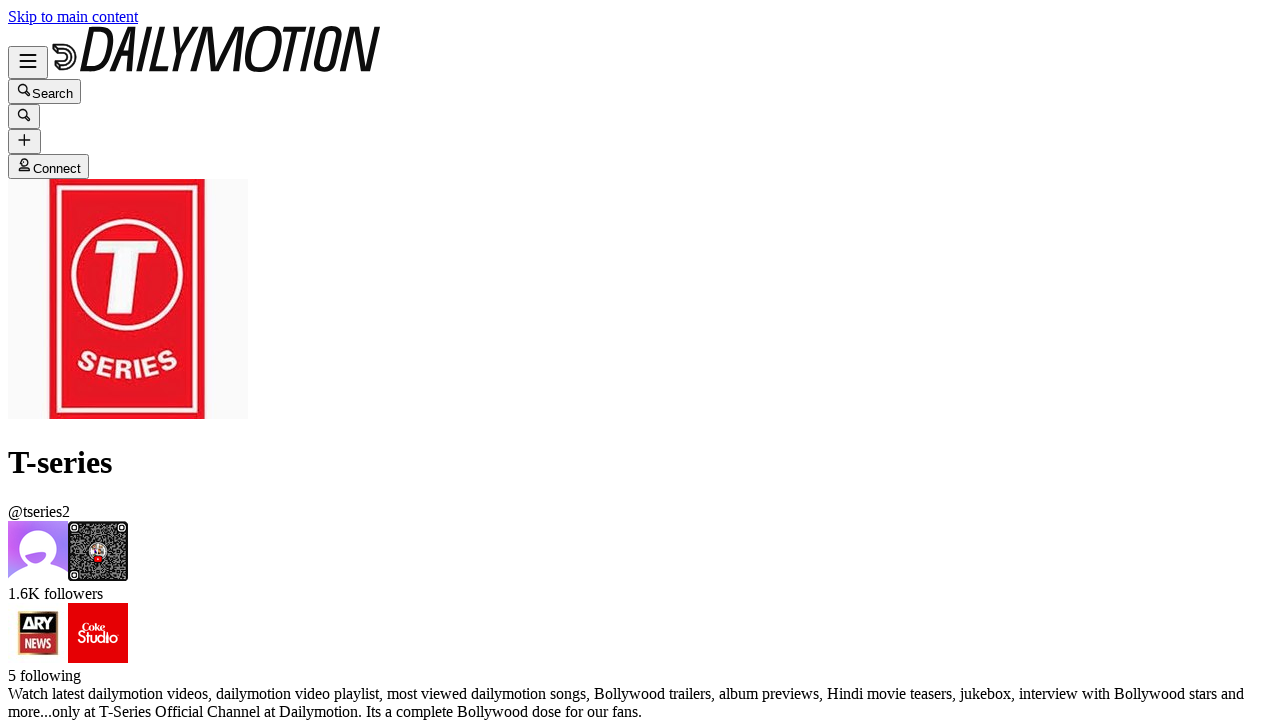

Waited 10 seconds for Dailymotion channel page to load
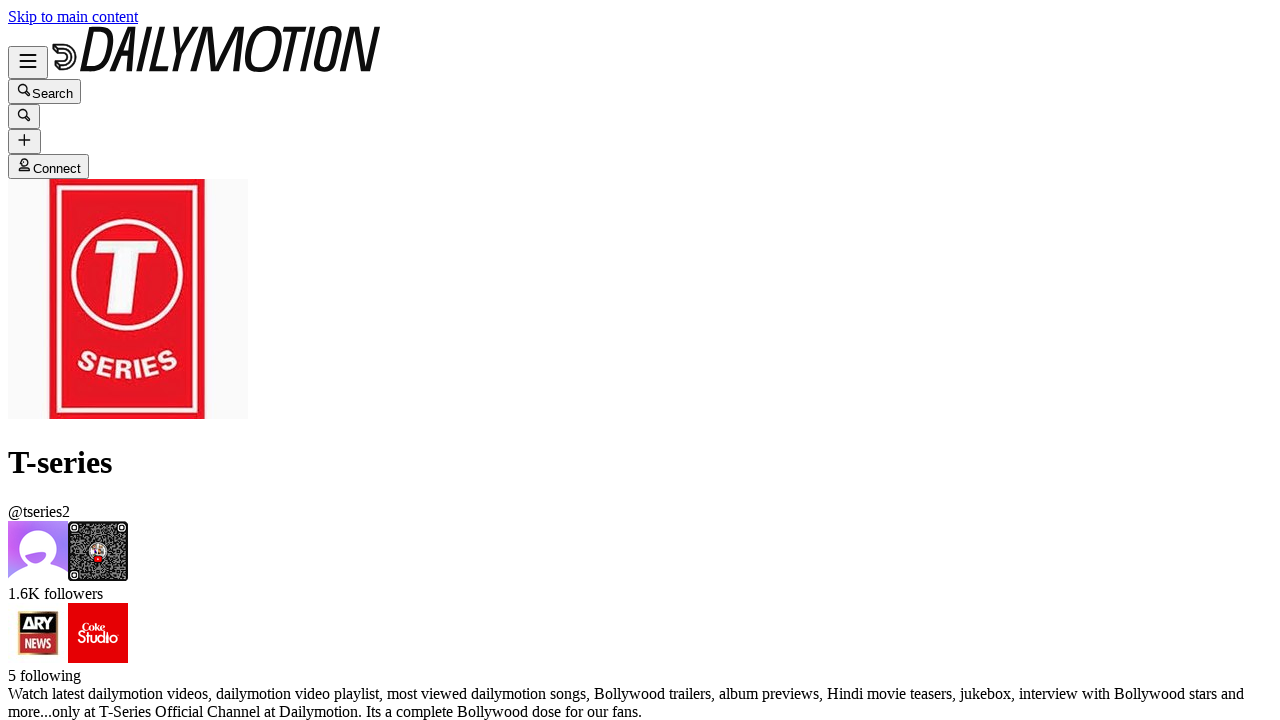

Scrolled to bottom of page to load more video content
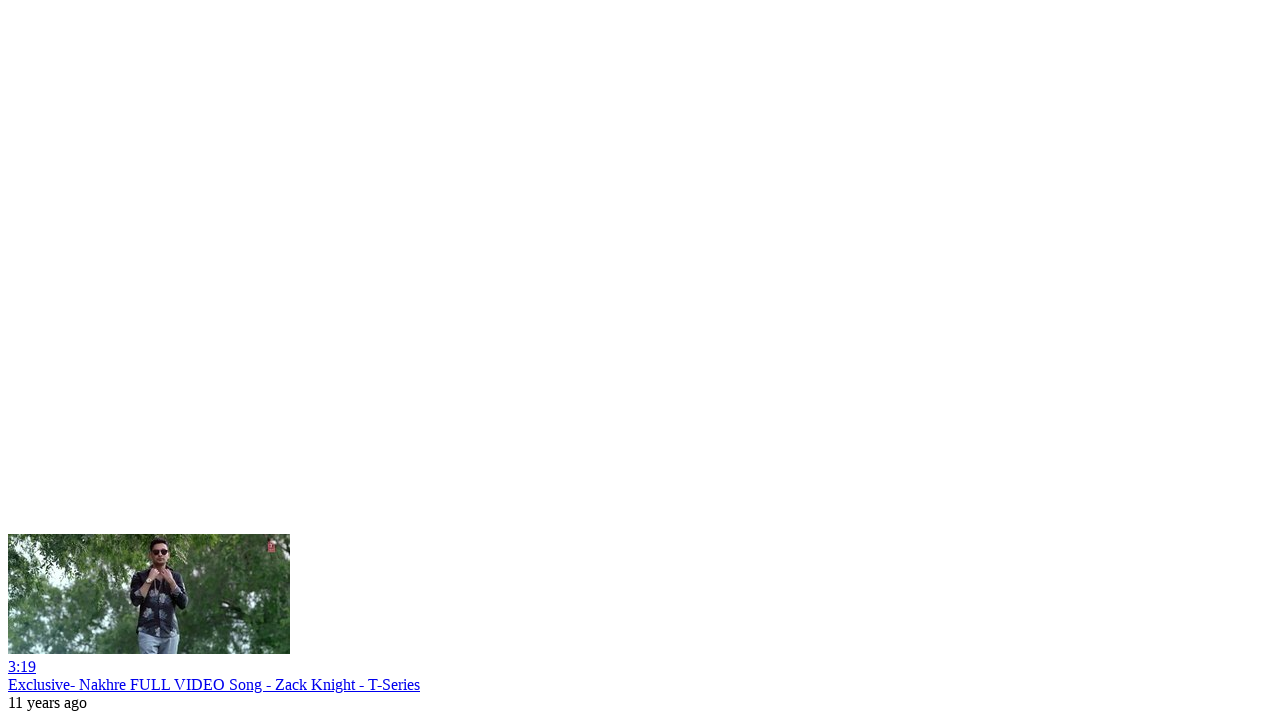

Waited 10 seconds for videos to load after scrolling
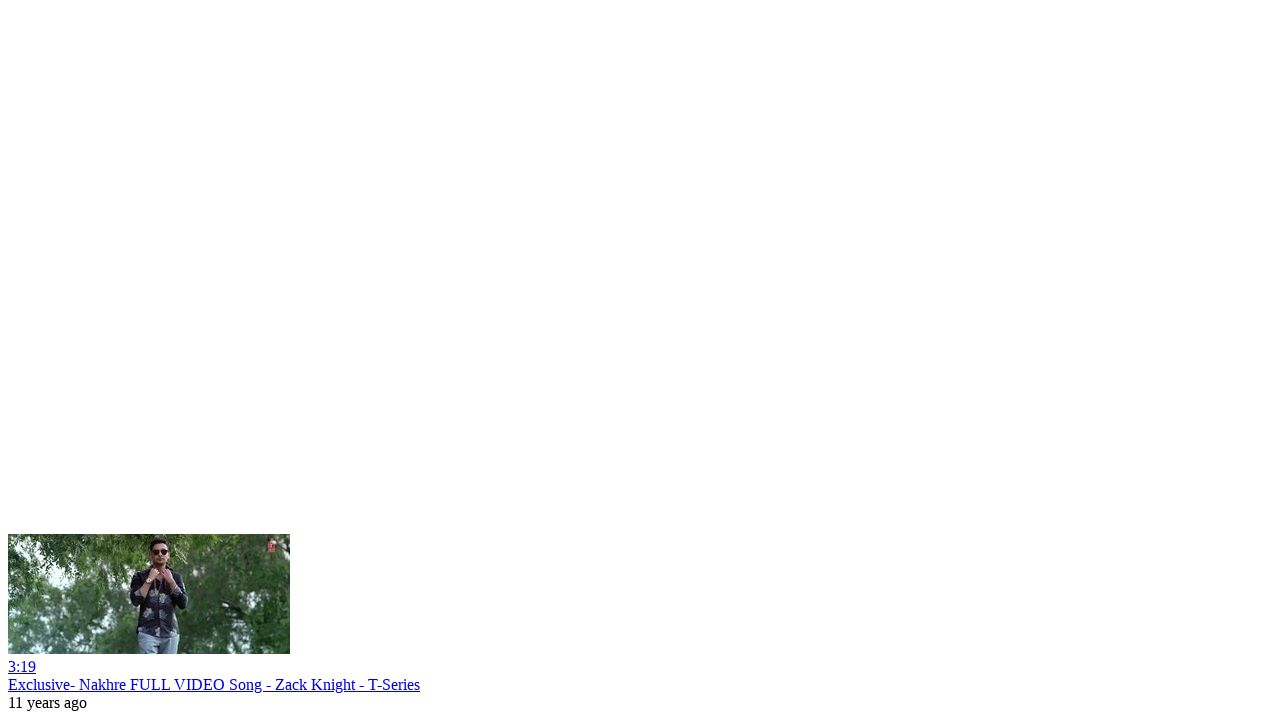

Confirmed video links are present on the page
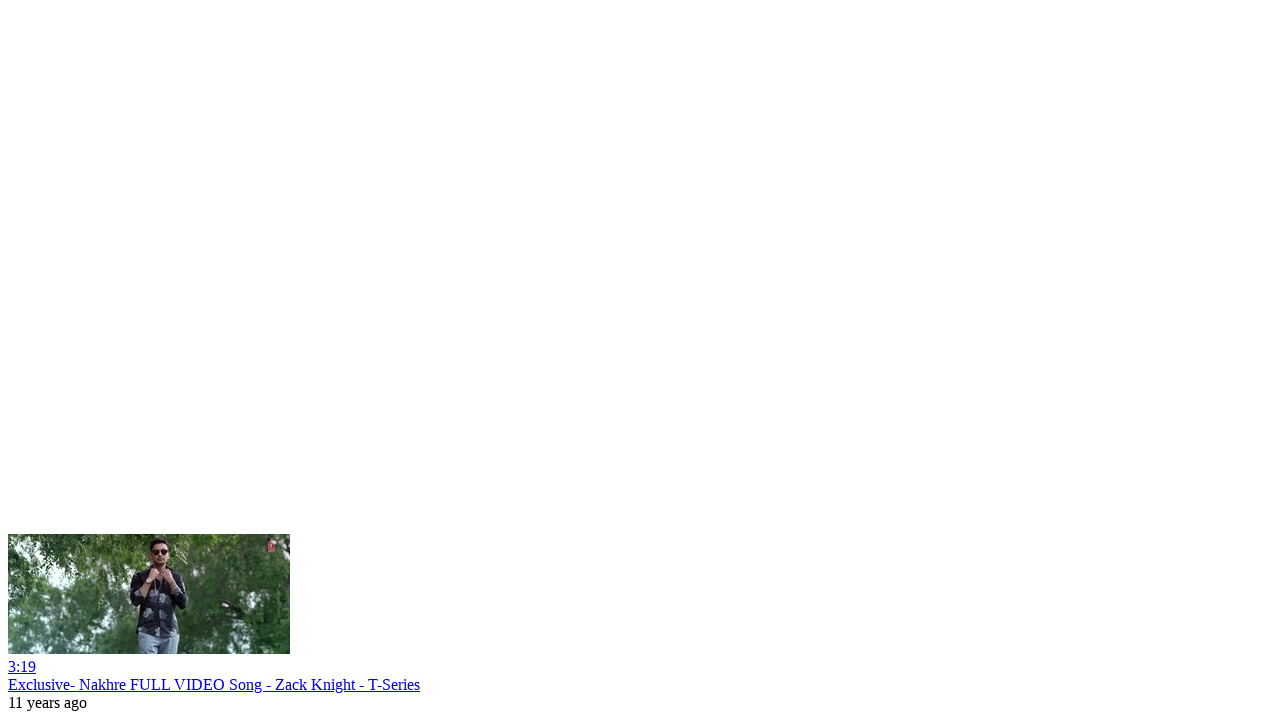

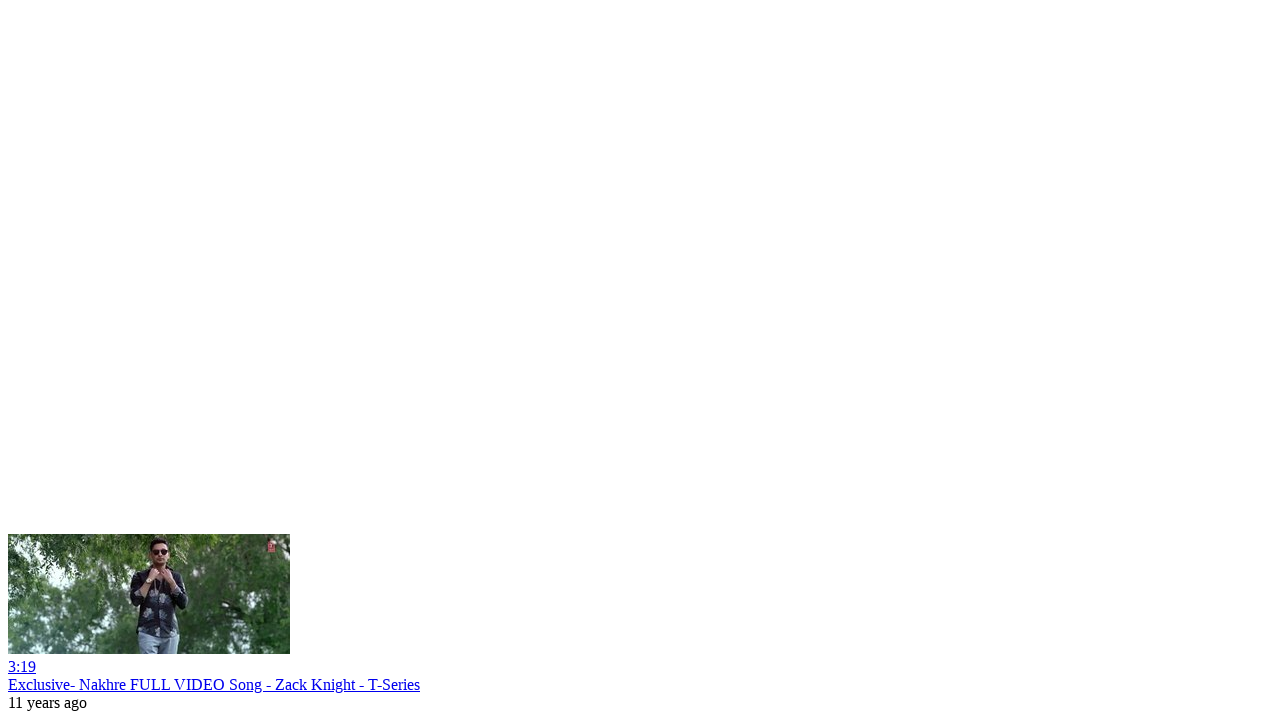